Tests mouse hover functionality by hovering over a navigation element to reveal hidden menu options, then clicking on one of the revealed options

Starting URL: https://demo.automationtesting.in/Datepicker.html

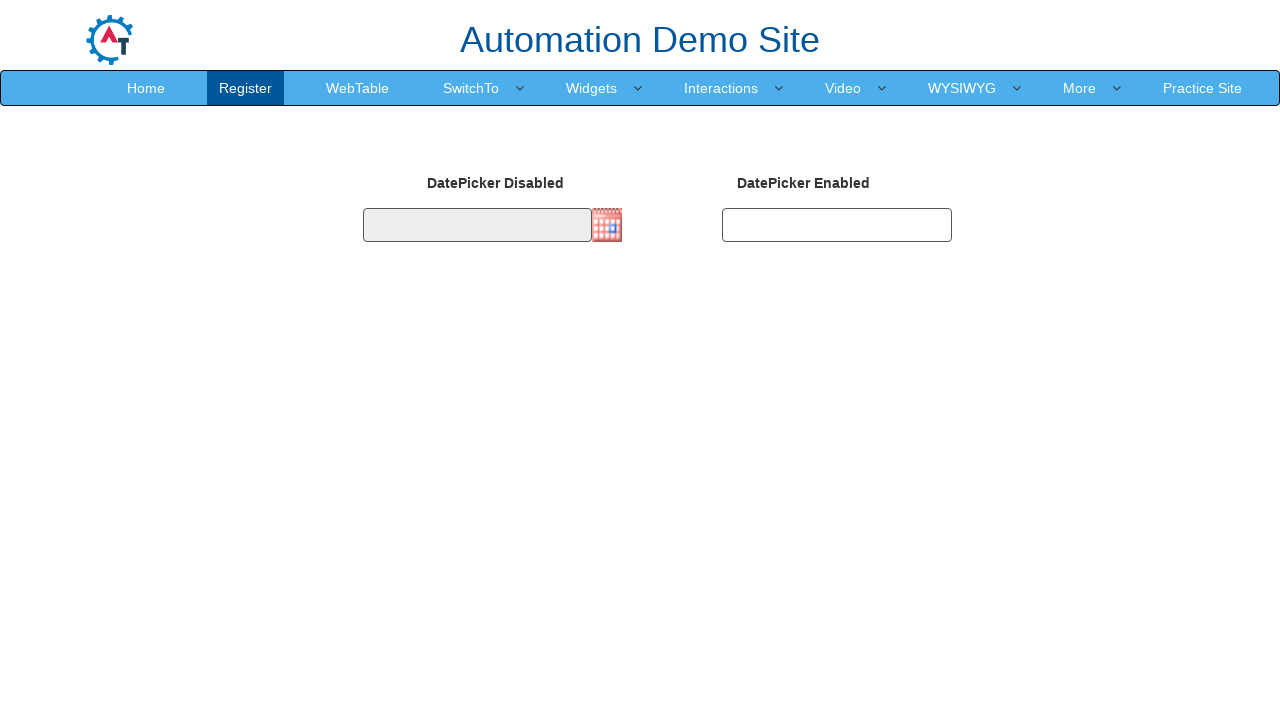

Hovered over SwitchTo navigation element to reveal hidden menu options at (471, 88) on xpath=//a[normalize-space()='SwitchTo']
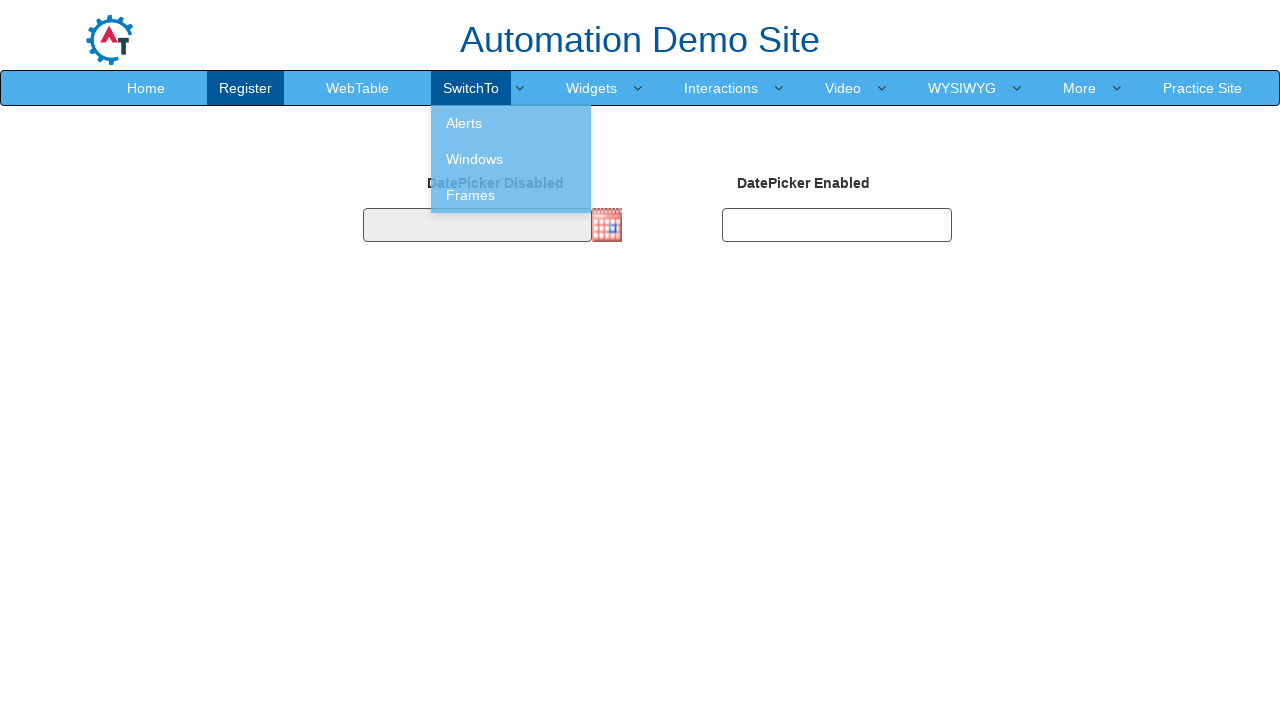

Clicked on Frames link revealed by hover at (511, 195) on a[href='Frames.html']
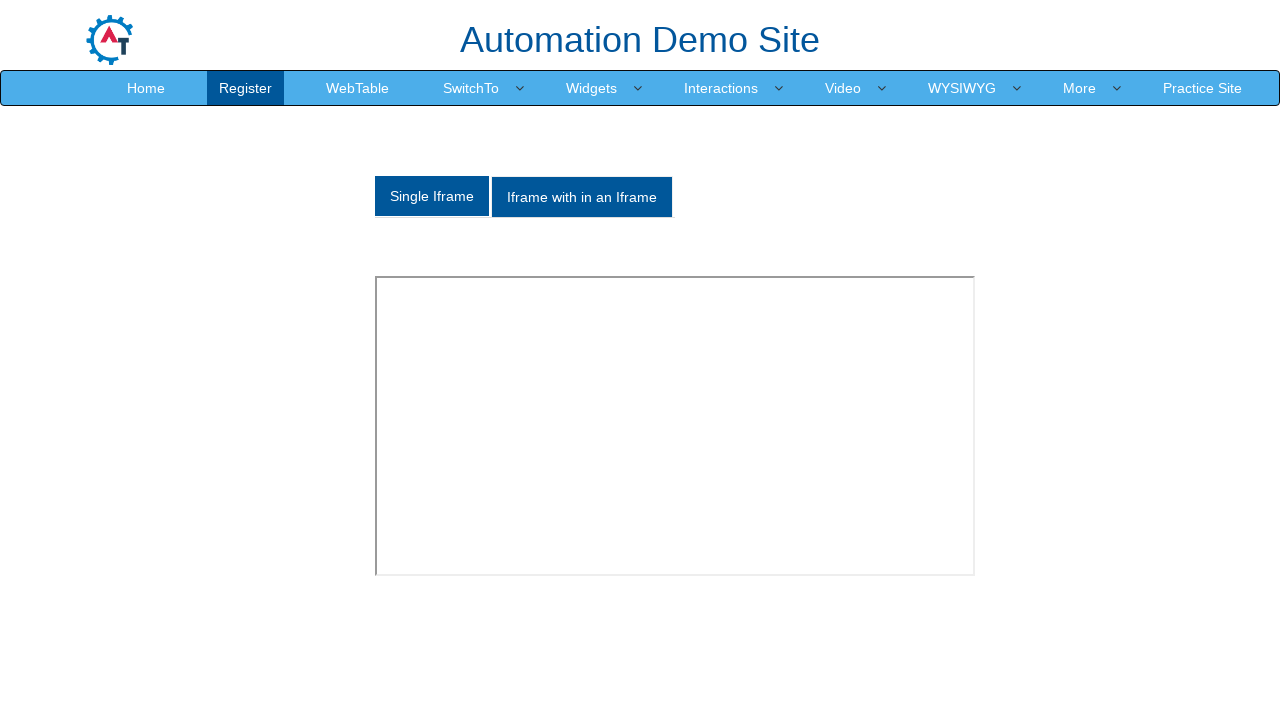

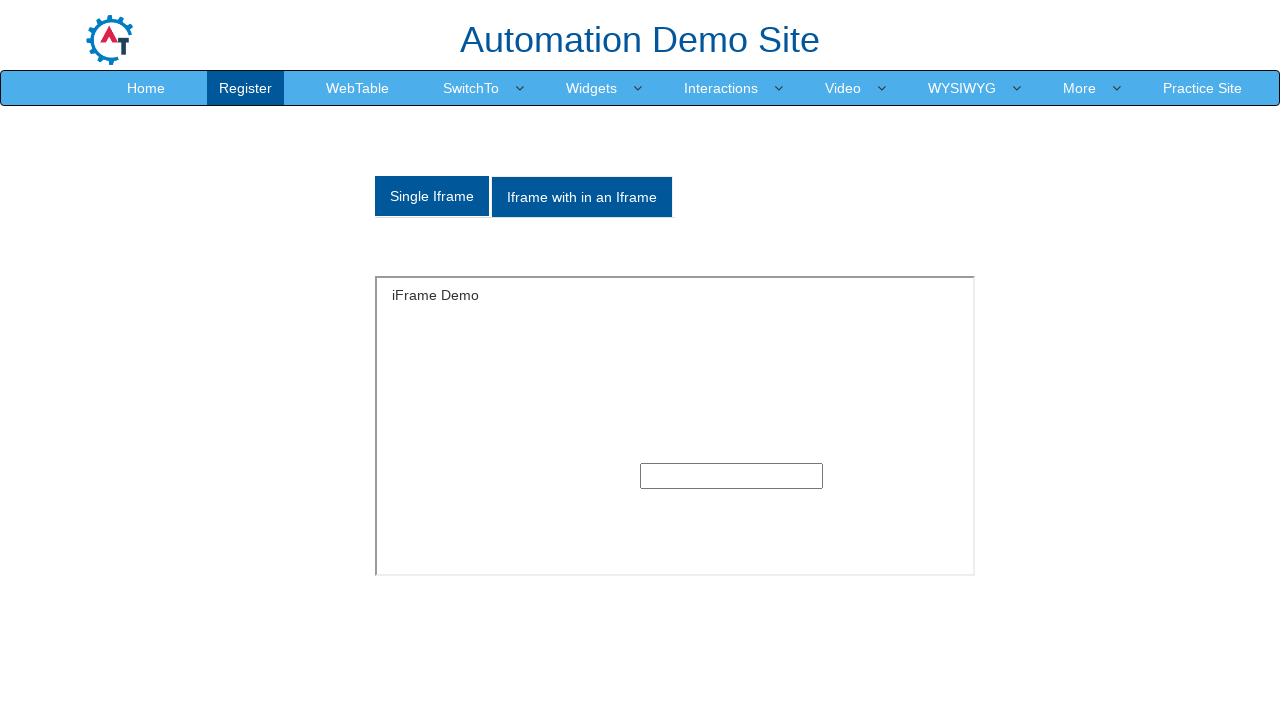